Tests login form validation with empty credentials by typing into username and password fields, clearing them, and verifying the "Username is required" error message appears.

Starting URL: https://www.saucedemo.com/

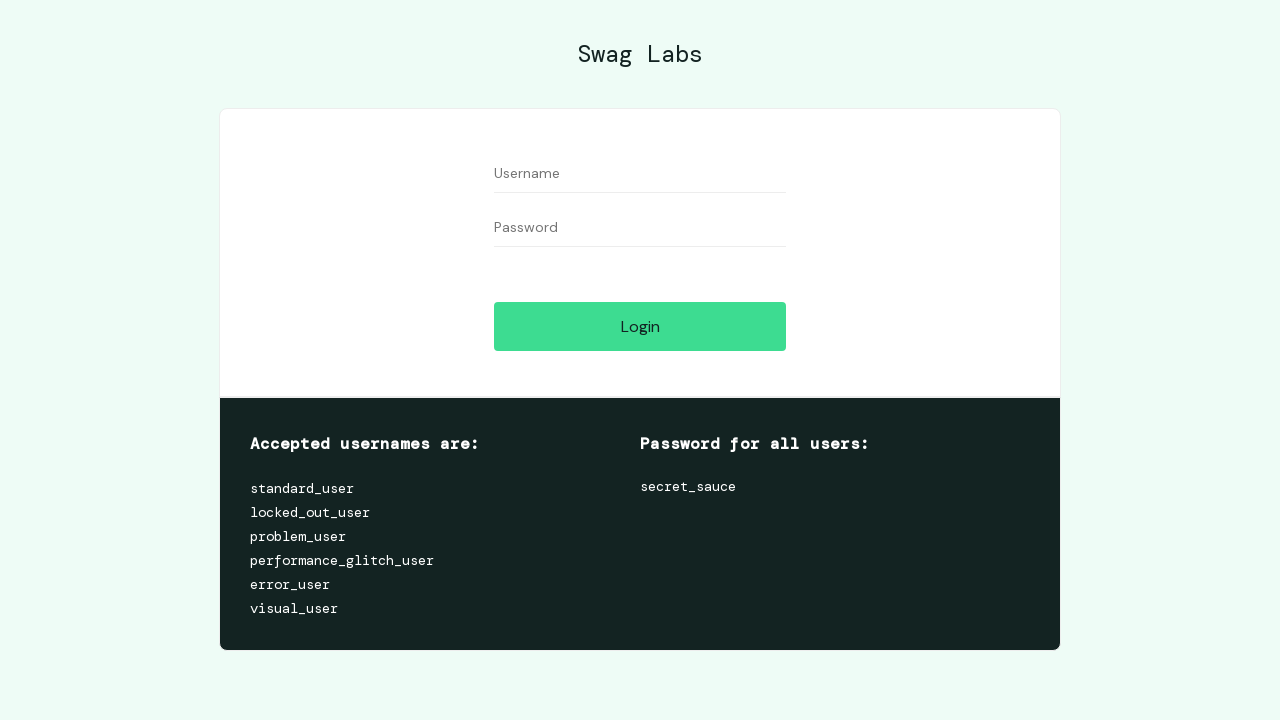

Filled username field with 'testuser_demo' on //input[@id='user-name']
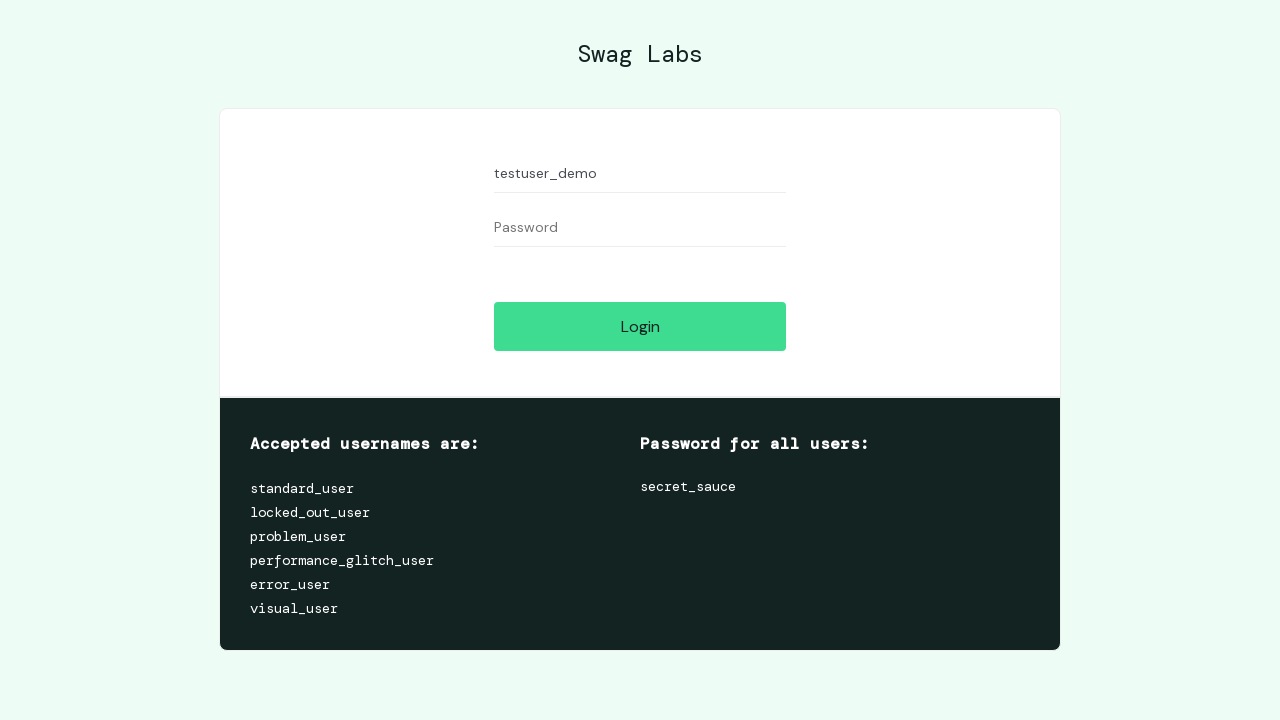

Filled password field with 'testpassword123' on //input[@id='password']
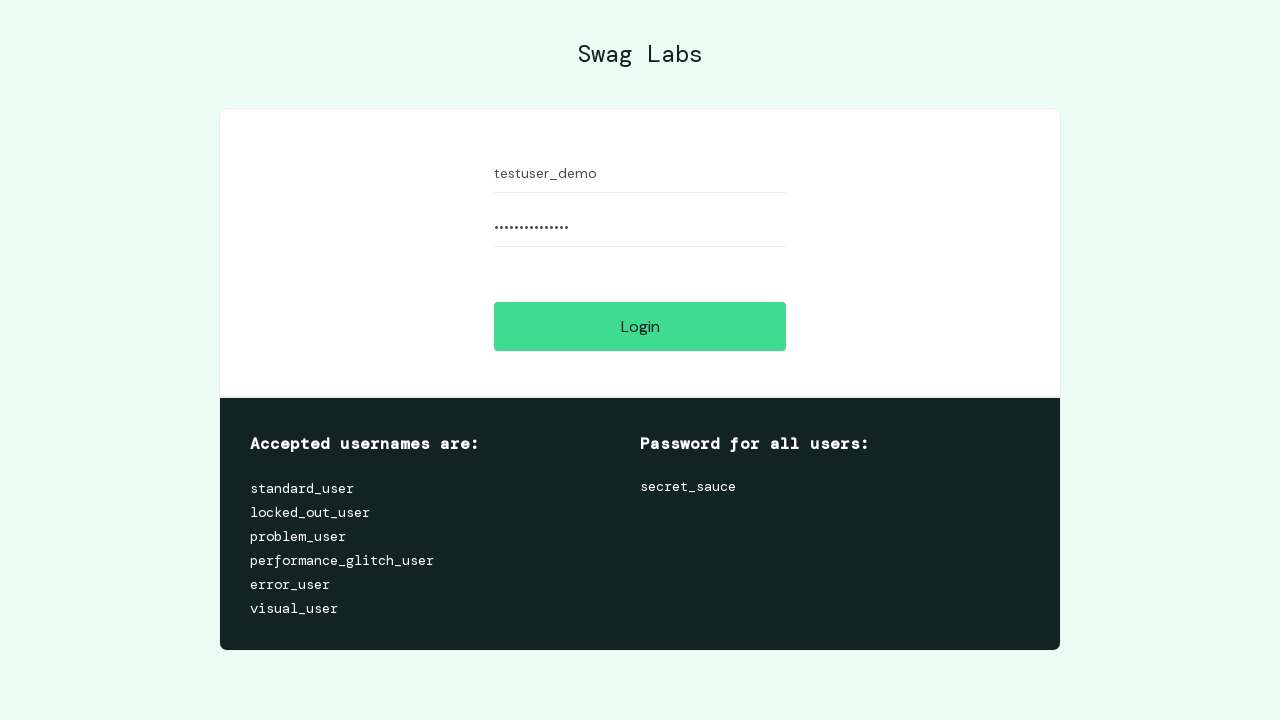

Cleared username field on //input[@id='user-name']
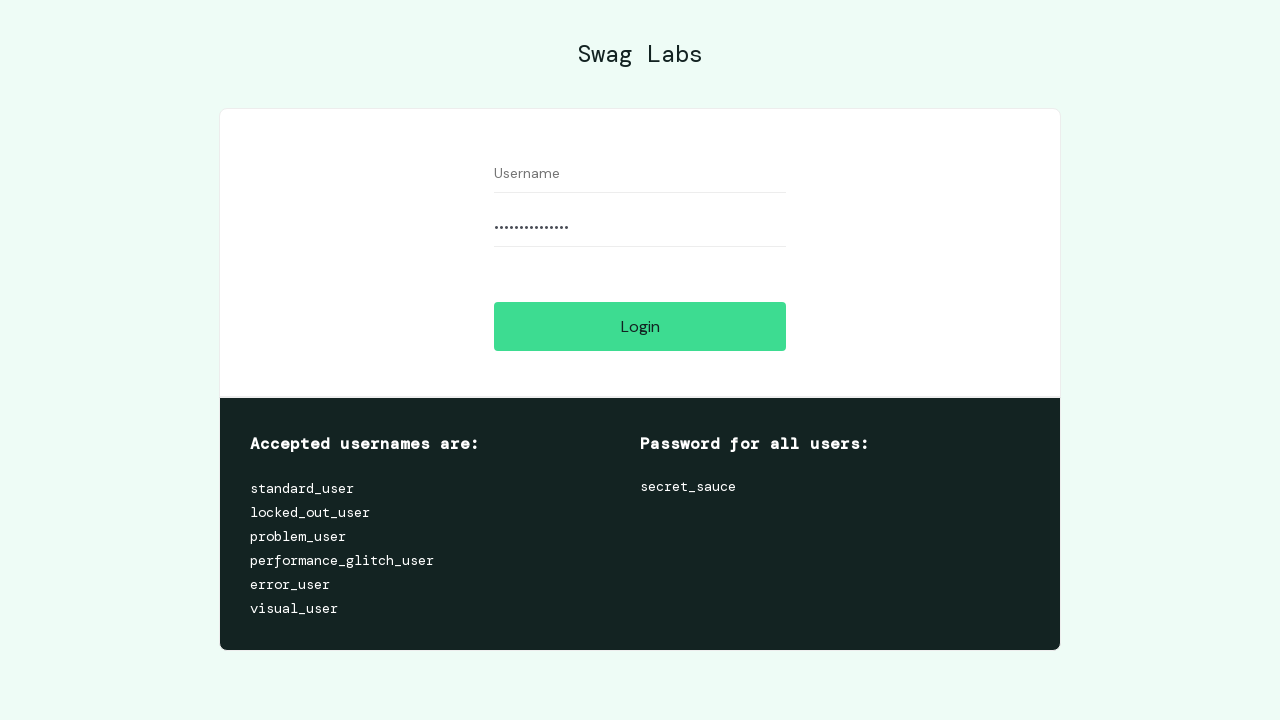

Cleared password field on //input[@id='password']
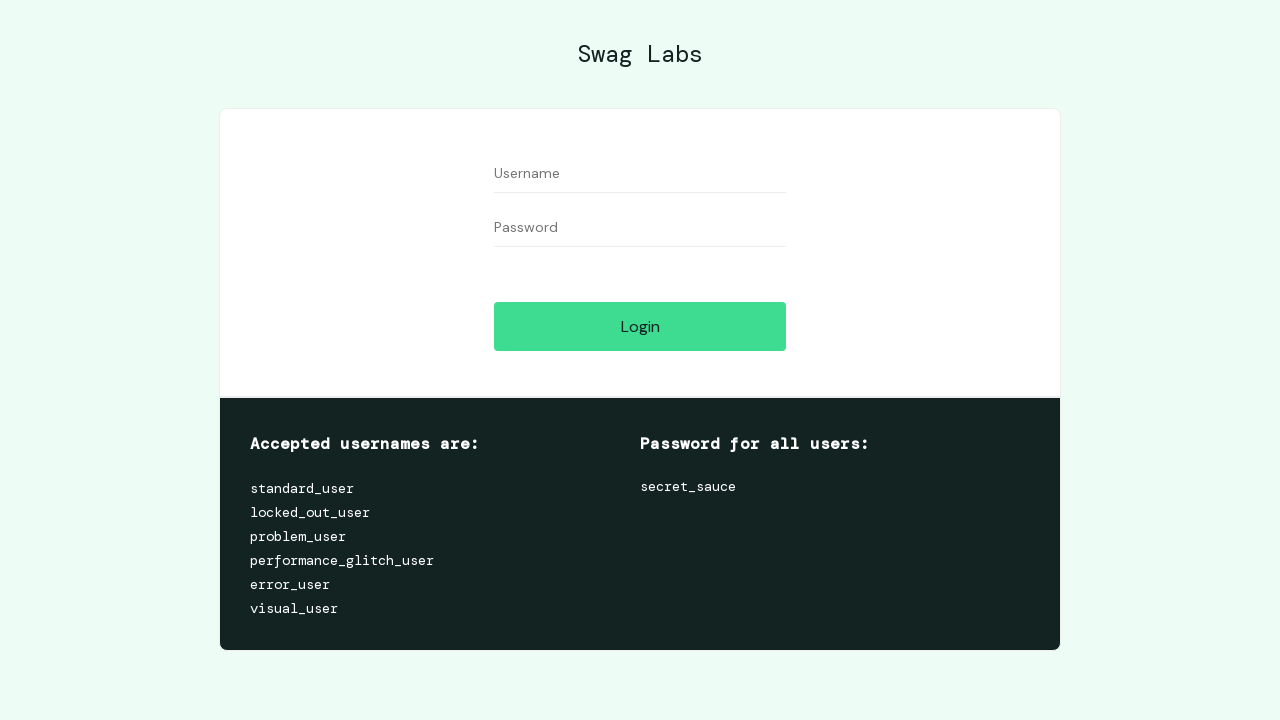

Clicked login button with empty credentials at (640, 326) on xpath=//input[@id='login-button']
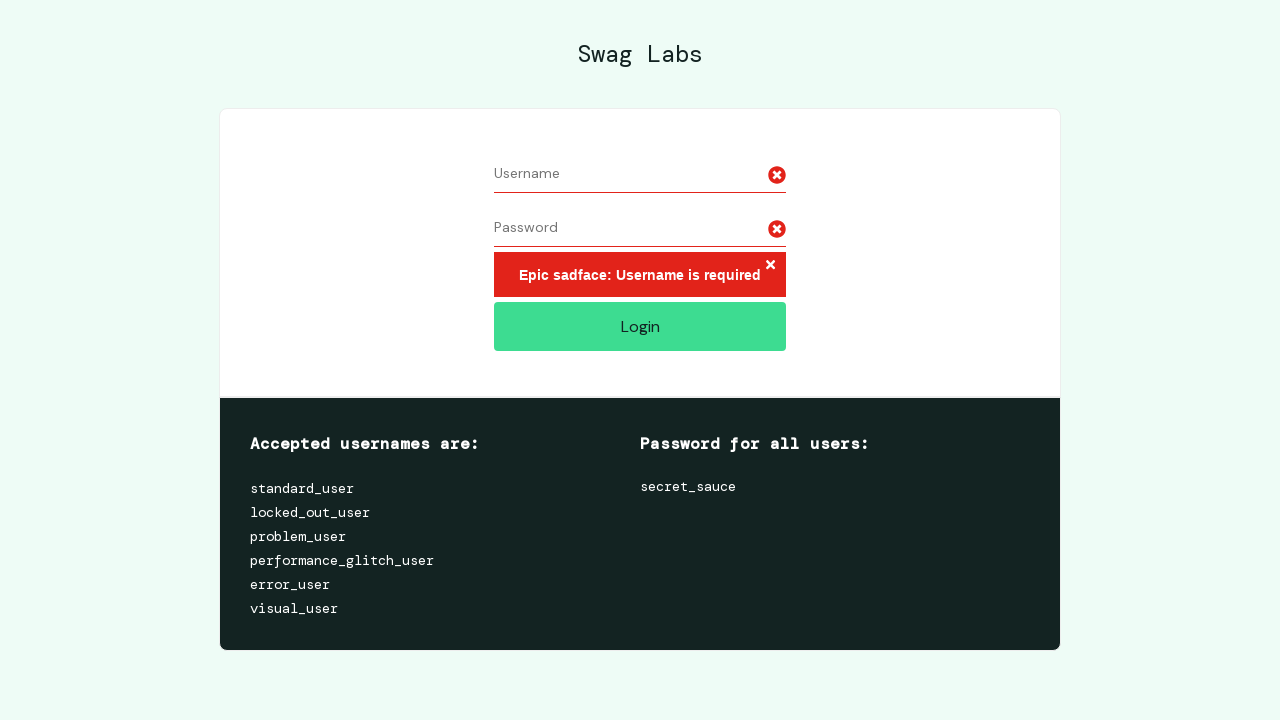

Error message element appeared
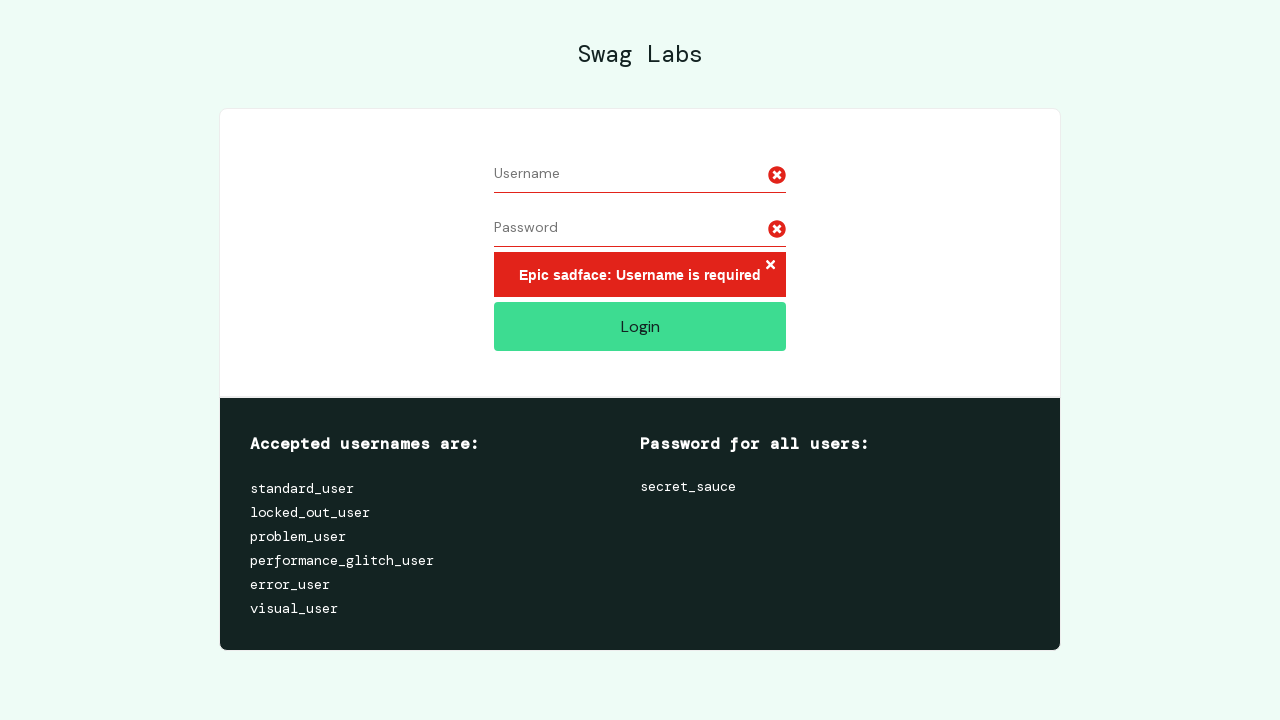

Retrieved error message text
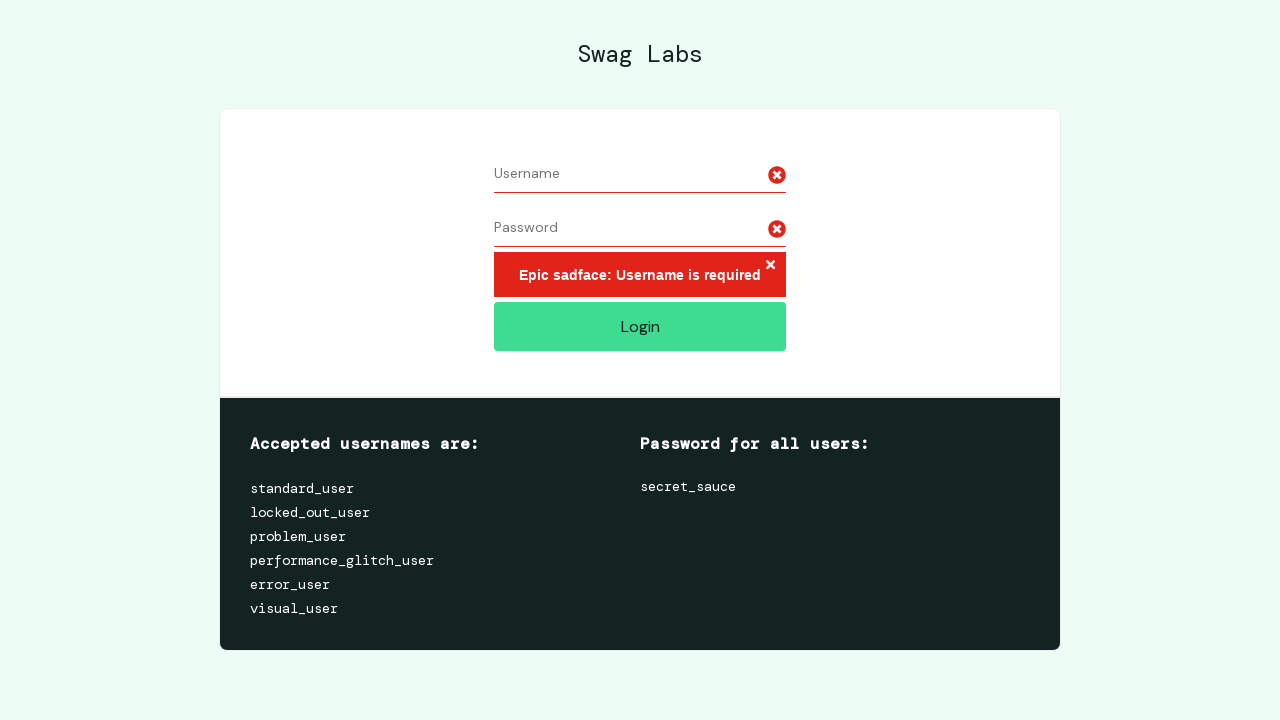

Verified 'Username is required' error message is displayed
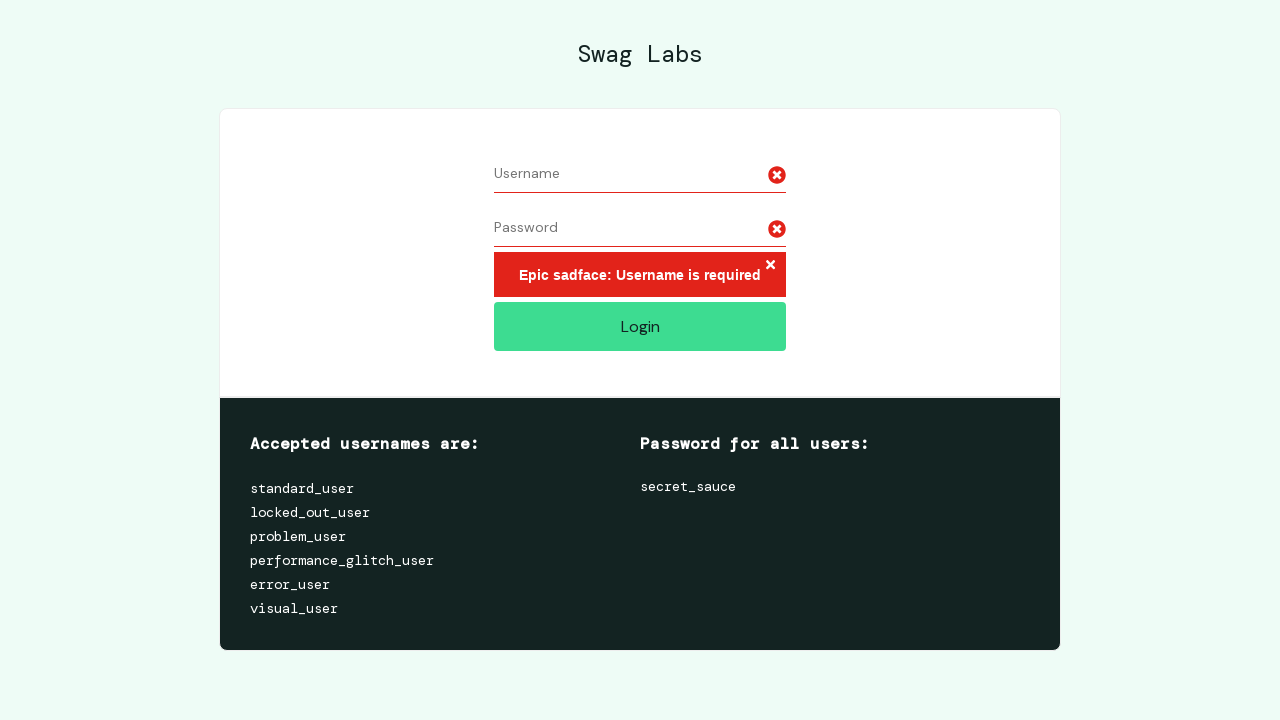

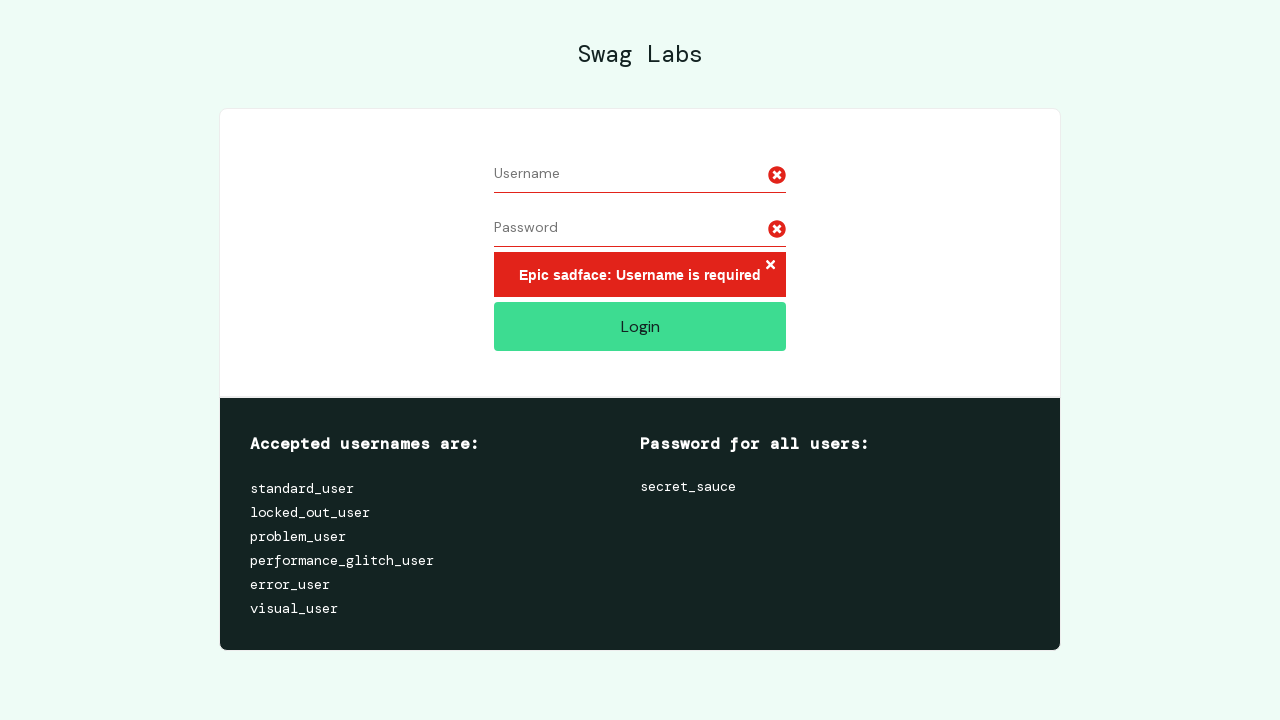